Tests that a todo item is removed when edited to an empty string

Starting URL: https://demo.playwright.dev/todomvc

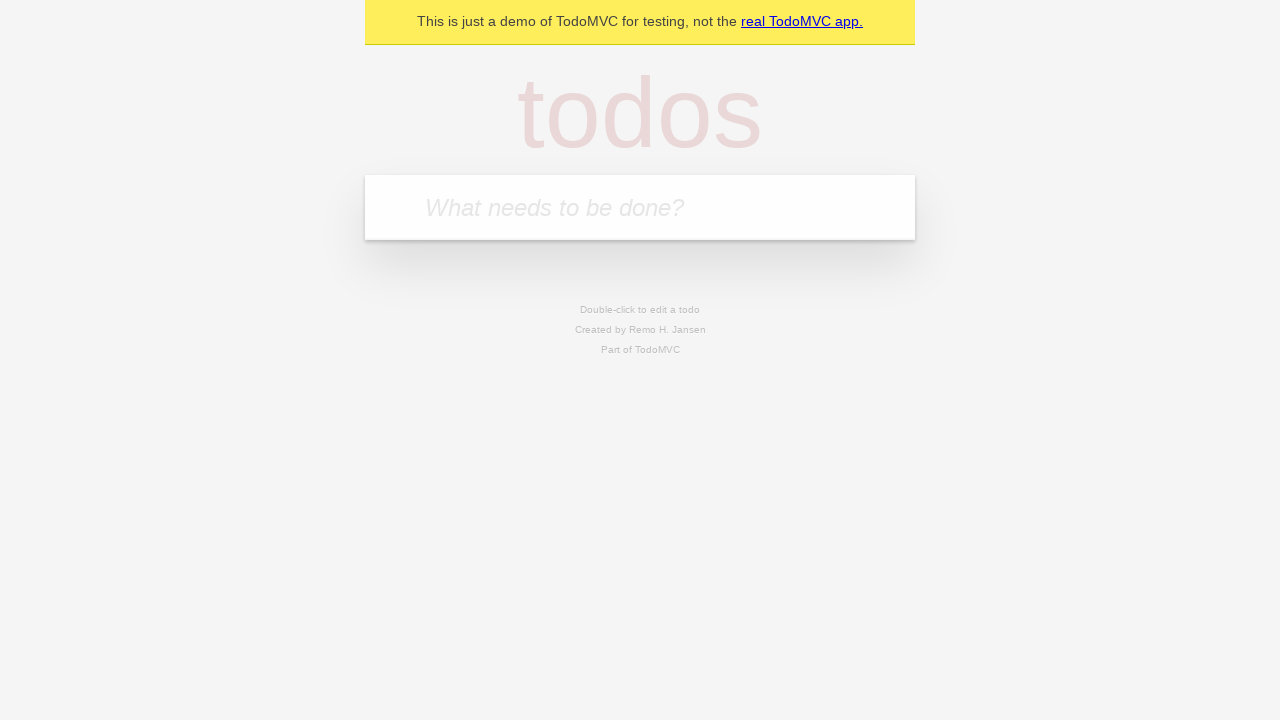

Filled todo input with 'buy some cheese' on internal:attr=[placeholder="What needs to be done?"i]
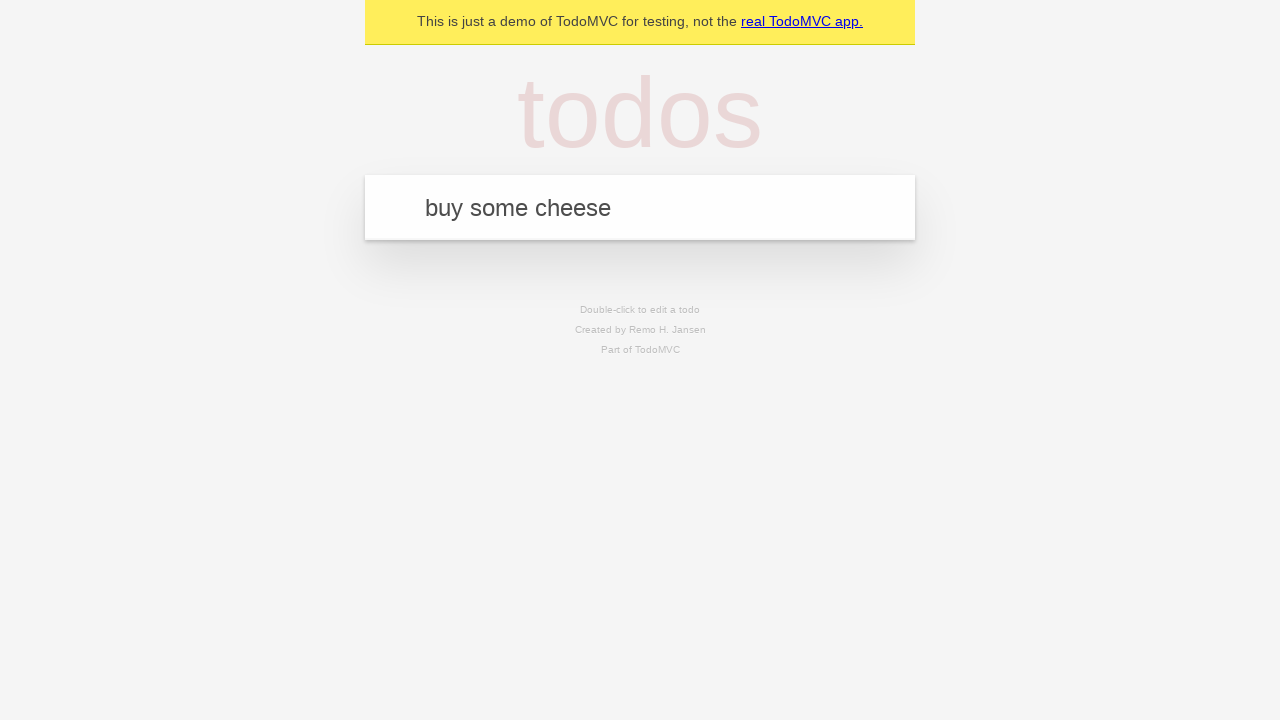

Pressed Enter to create todo 'buy some cheese' on internal:attr=[placeholder="What needs to be done?"i]
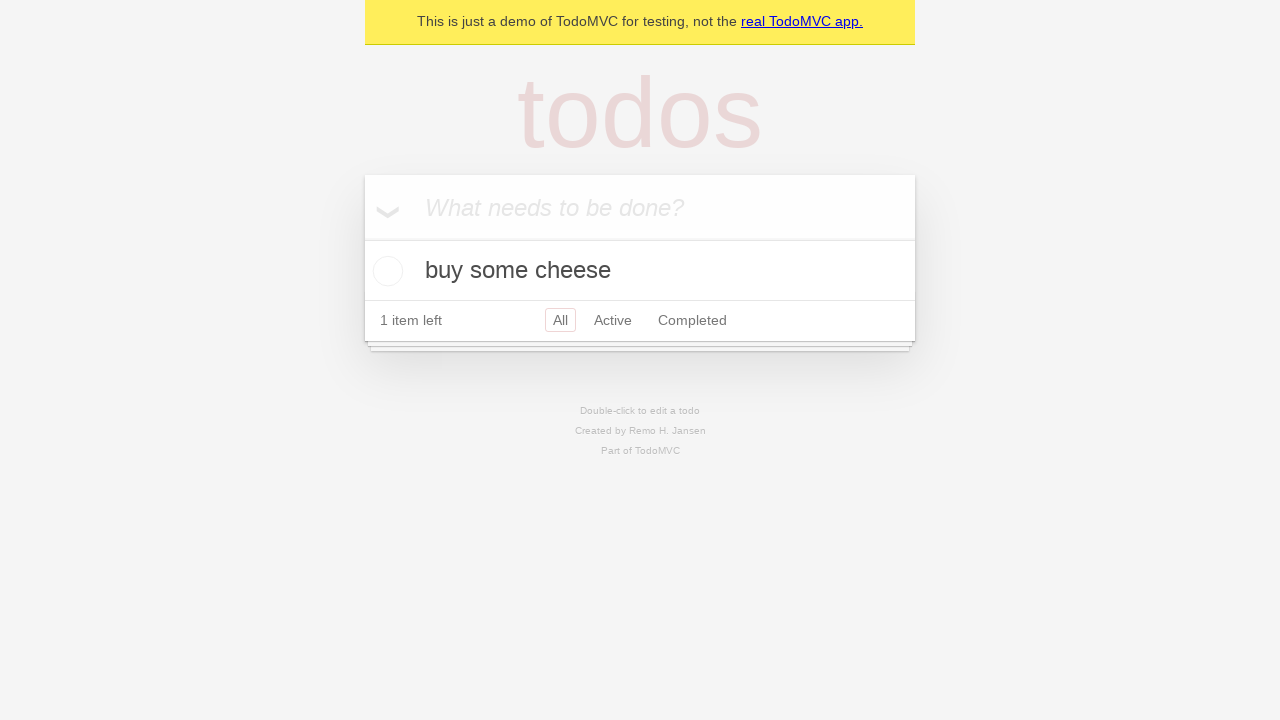

Filled todo input with 'feed the cat' on internal:attr=[placeholder="What needs to be done?"i]
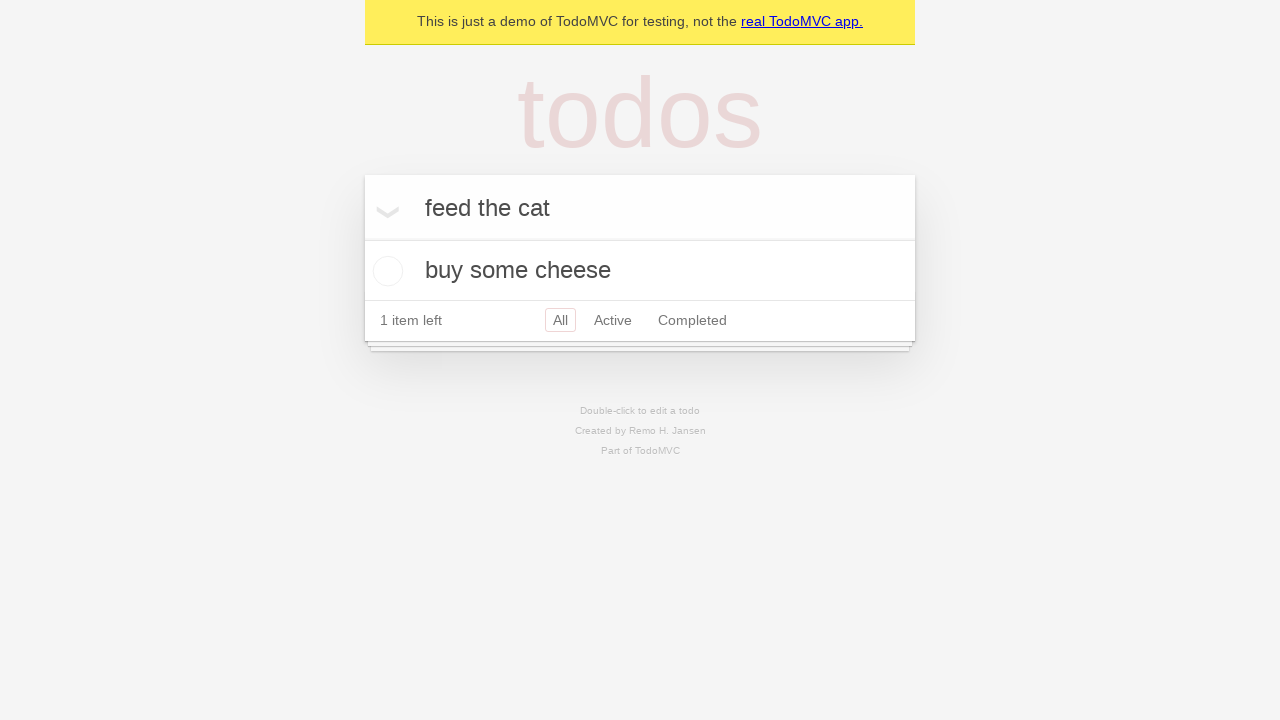

Pressed Enter to create todo 'feed the cat' on internal:attr=[placeholder="What needs to be done?"i]
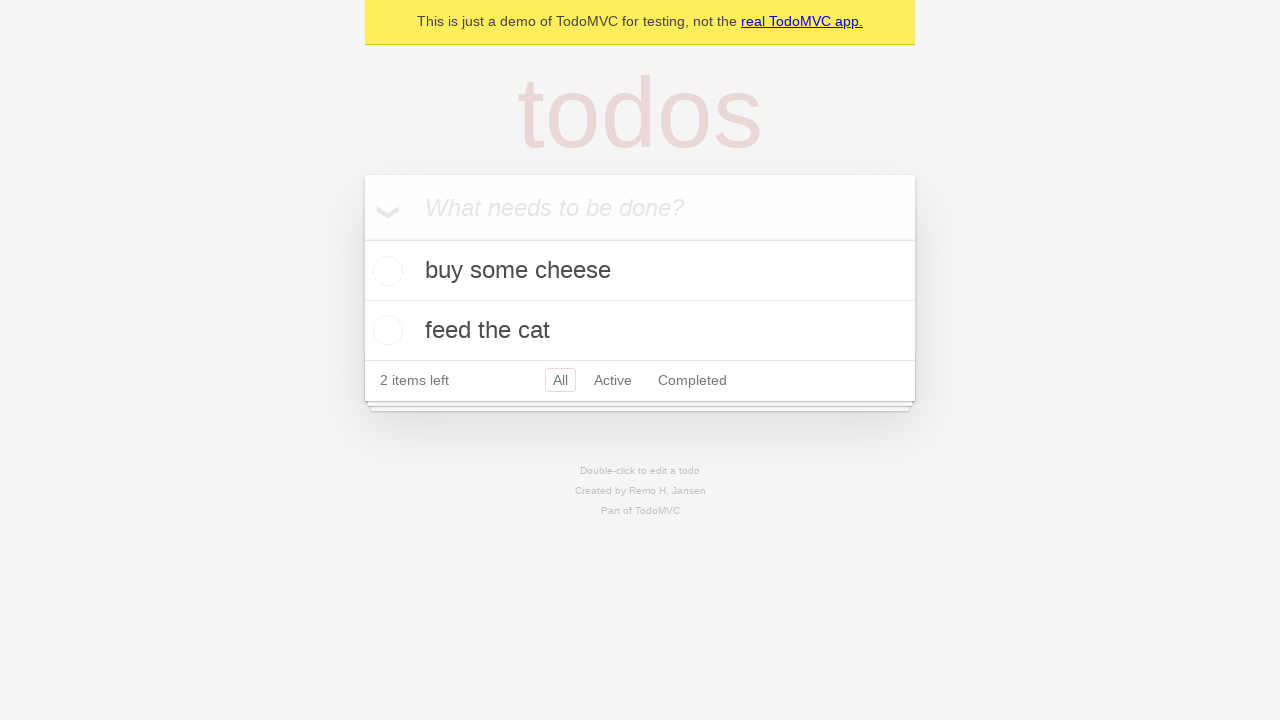

Filled todo input with 'book a doctors appointment' on internal:attr=[placeholder="What needs to be done?"i]
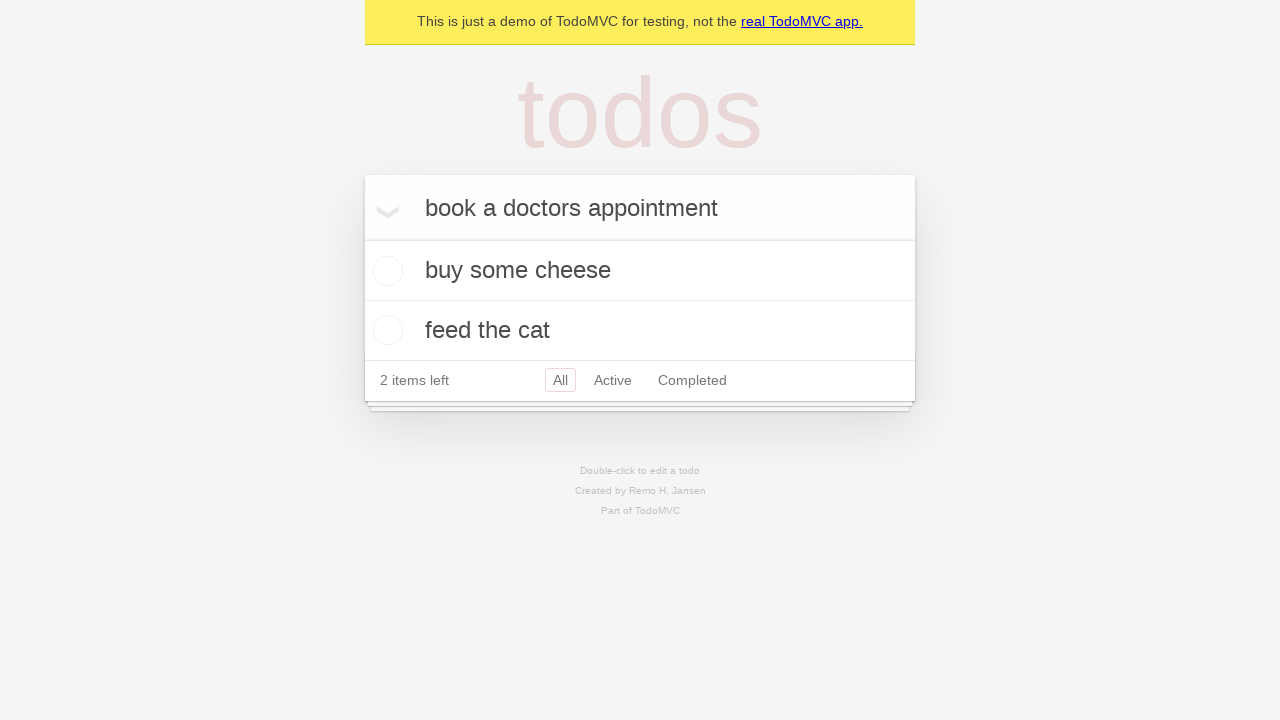

Pressed Enter to create todo 'book a doctors appointment' on internal:attr=[placeholder="What needs to be done?"i]
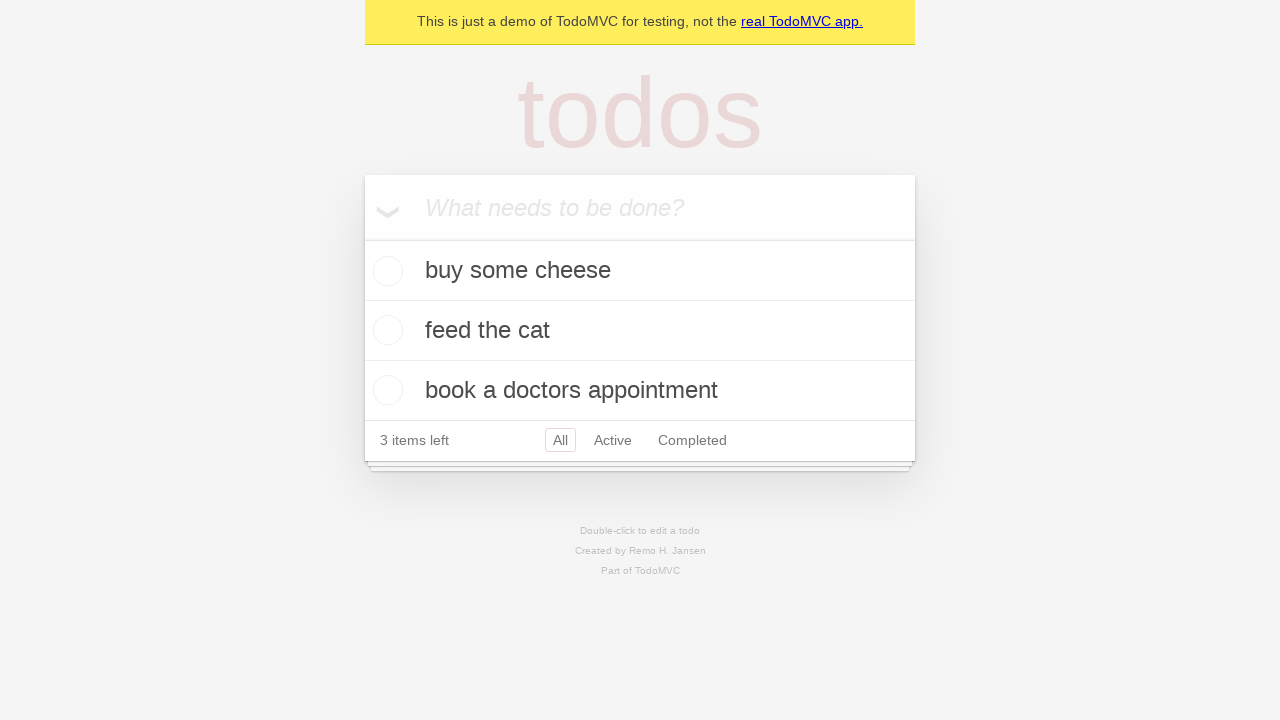

Double-clicked second todo item to enter edit mode at (640, 331) on internal:testid=[data-testid="todo-item"s] >> nth=1
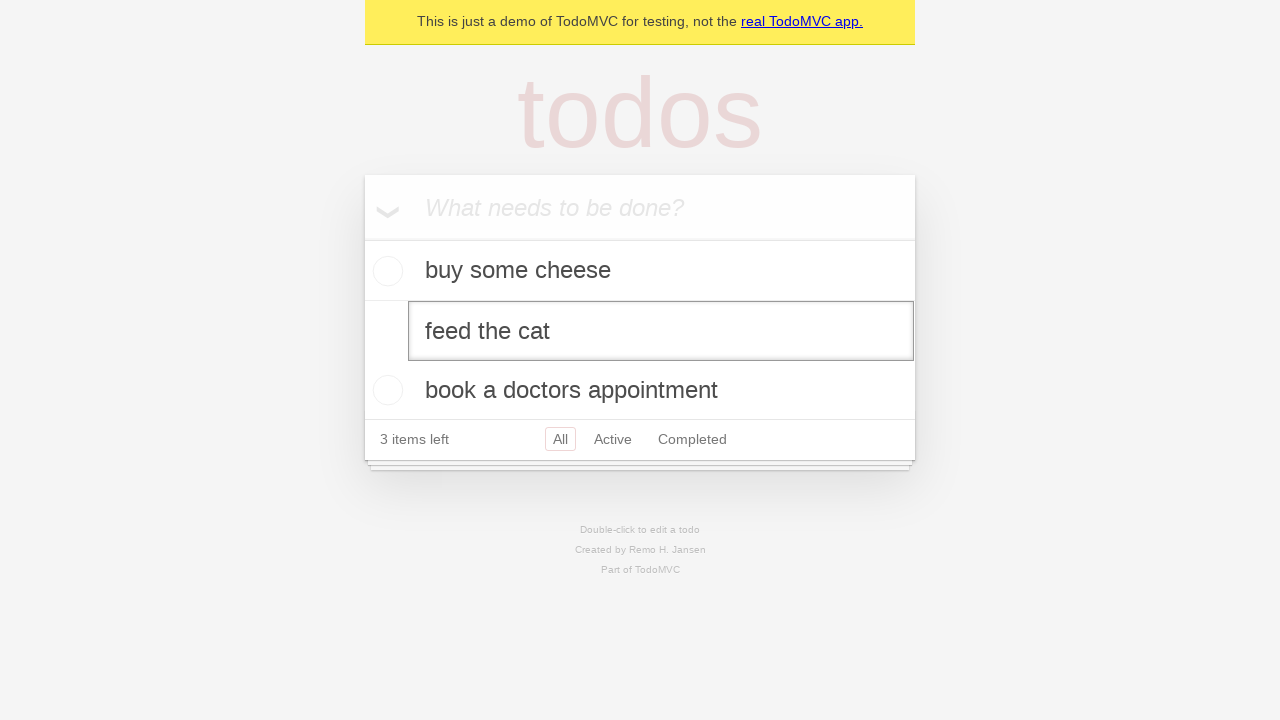

Cleared the edit textbox with empty string on internal:testid=[data-testid="todo-item"s] >> nth=1 >> internal:role=textbox[nam
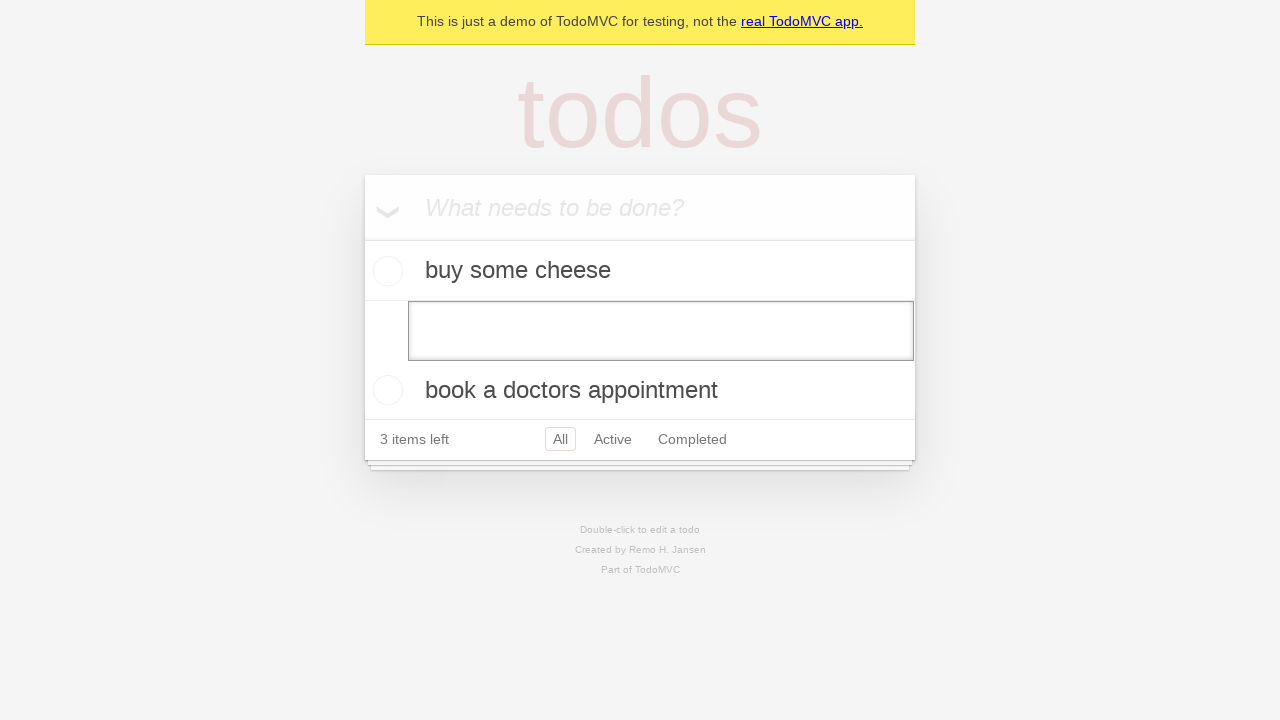

Pressed Enter to confirm removal of todo item with empty text on internal:testid=[data-testid="todo-item"s] >> nth=1 >> internal:role=textbox[nam
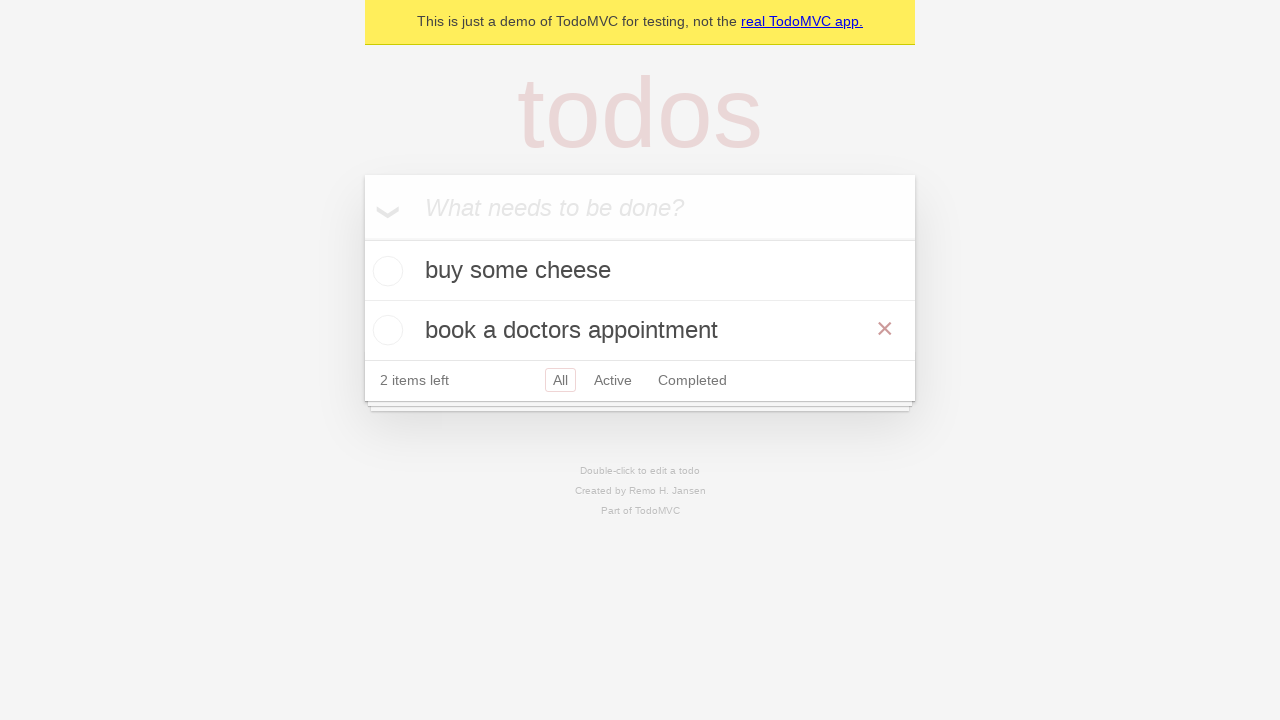

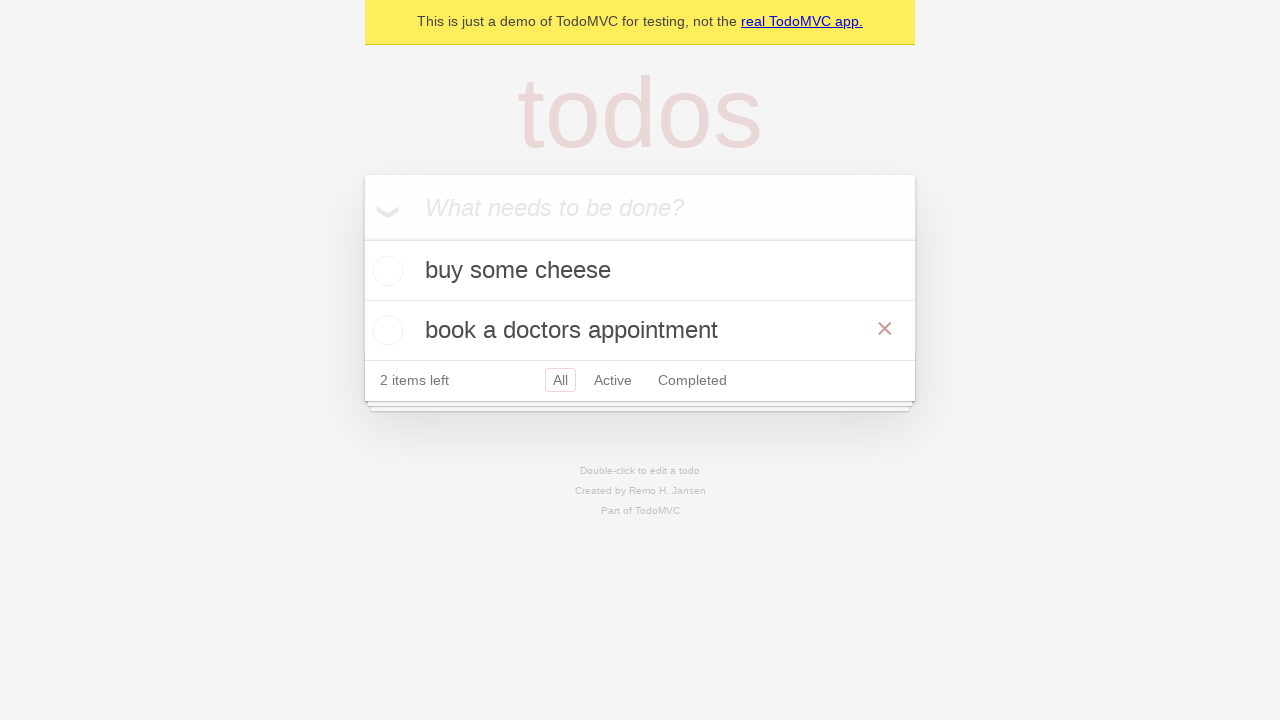